Tests checkbox functionality on a dropdown practice page by verifying initial unchecked state, clicking checkboxes, and verifying they become selected

Starting URL: https://rahulshettyacademy.com/dropdownsPractise/

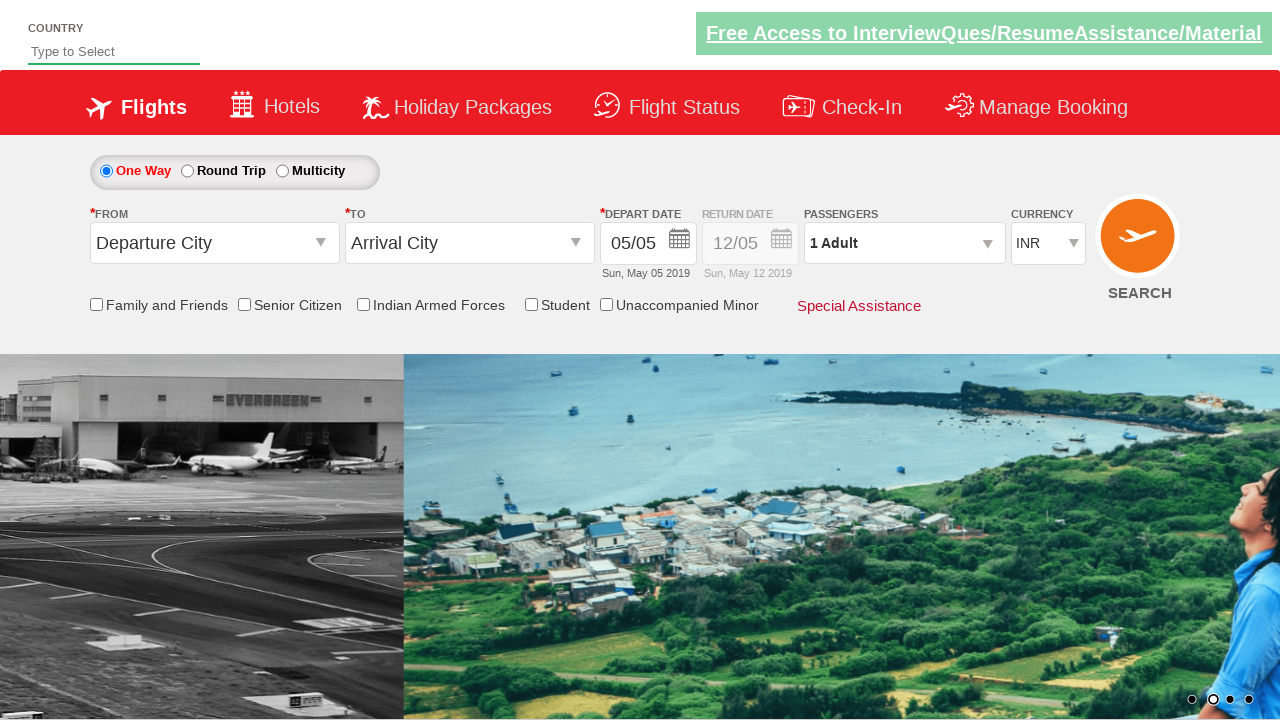

Navigated to dropdownsPractise page
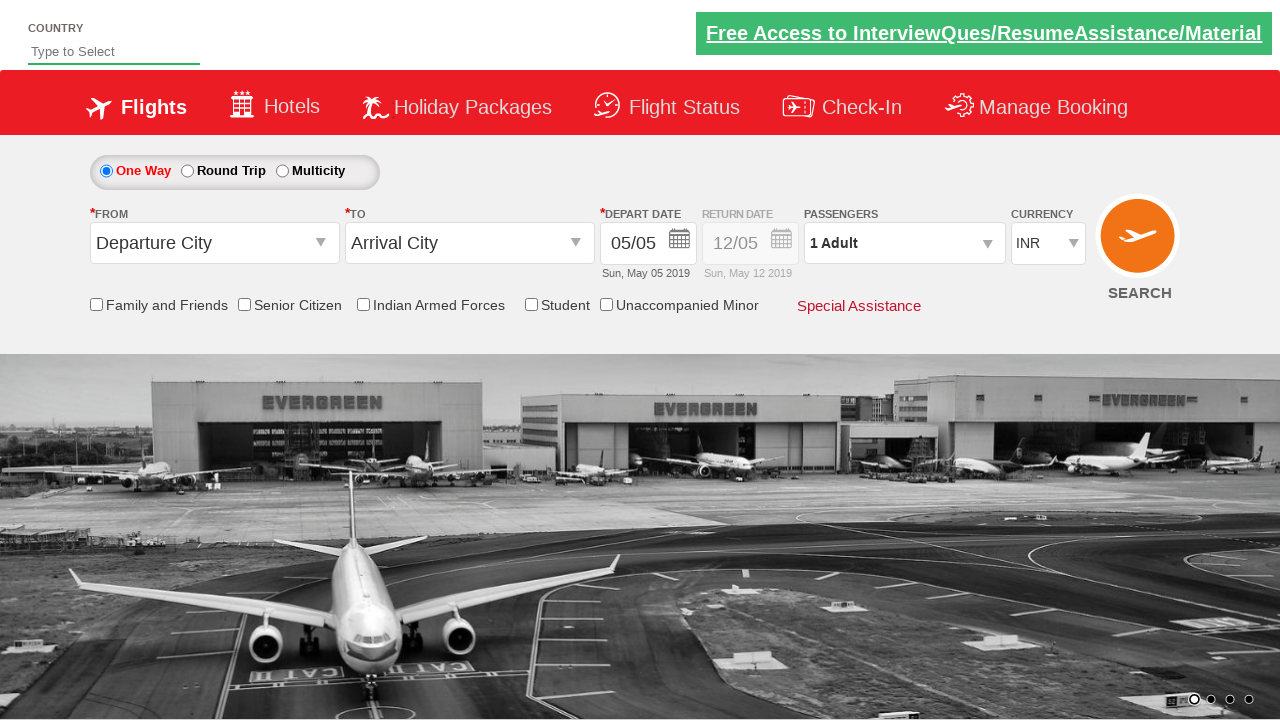

Located friends and family checkbox element
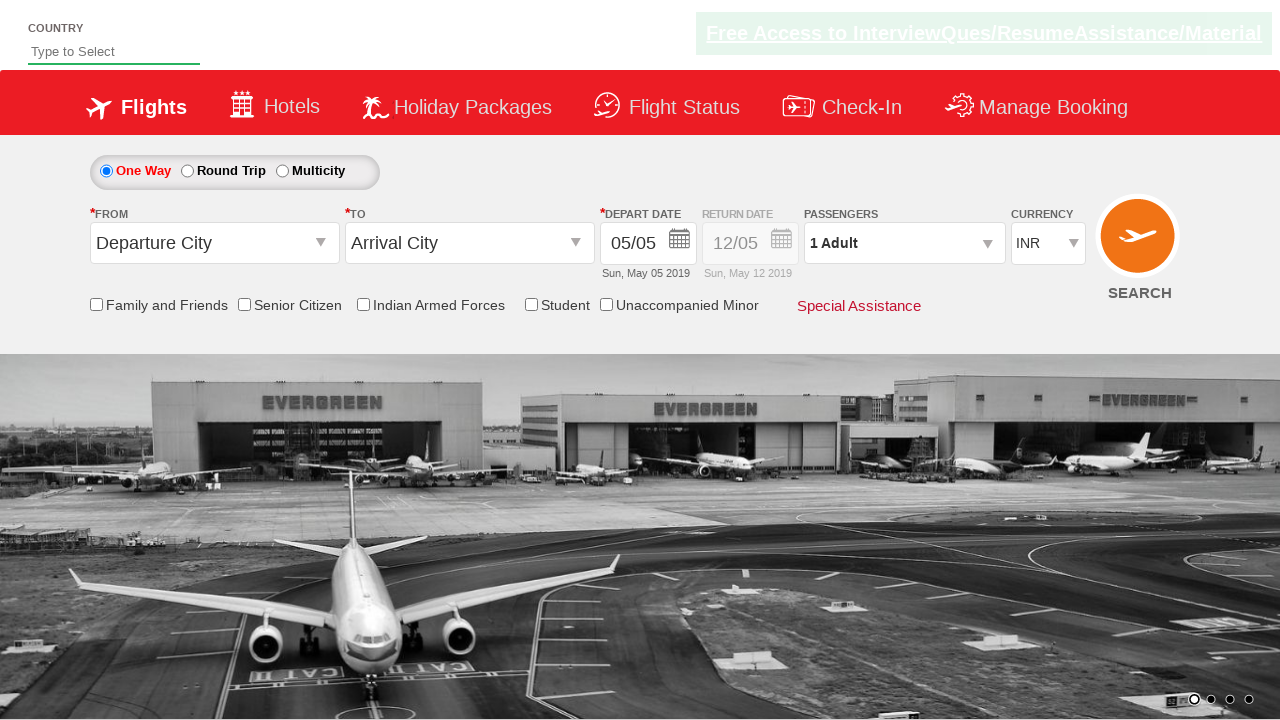

Verified friends and family checkbox is initially unchecked
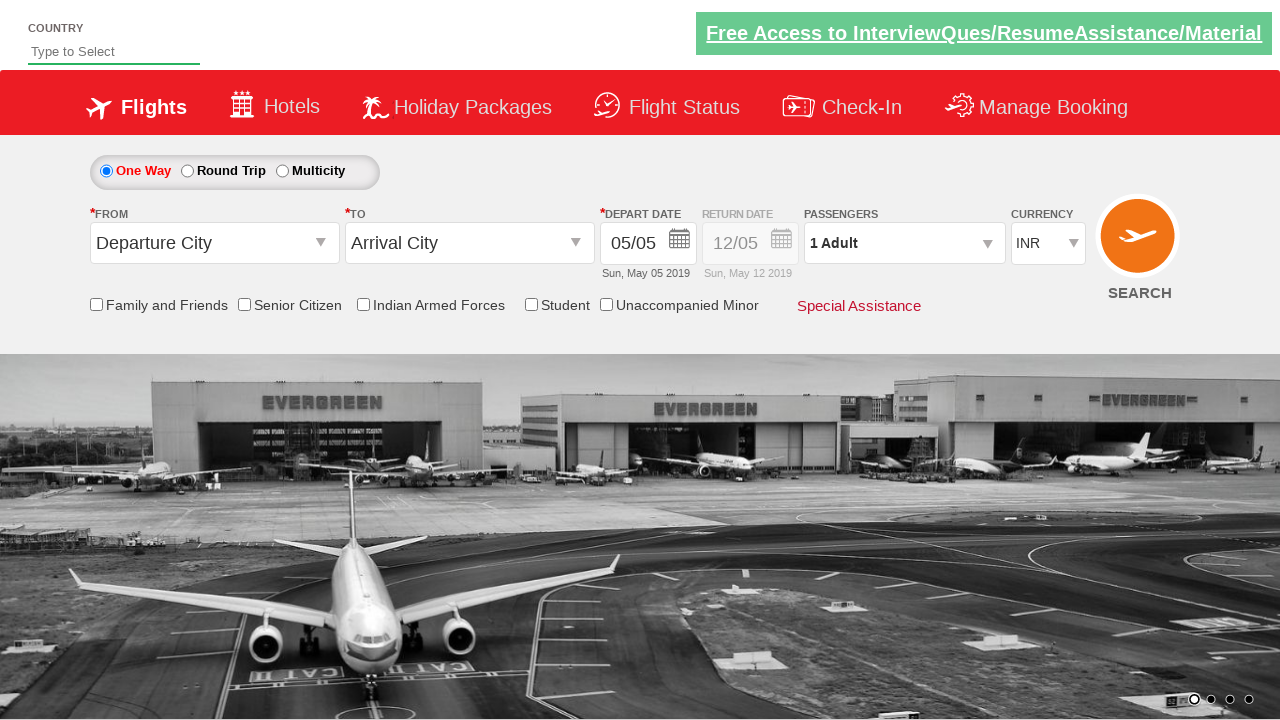

Clicked friends and family checkbox label to select it at (166, 306) on label[for*='chk_friendsandfamily']
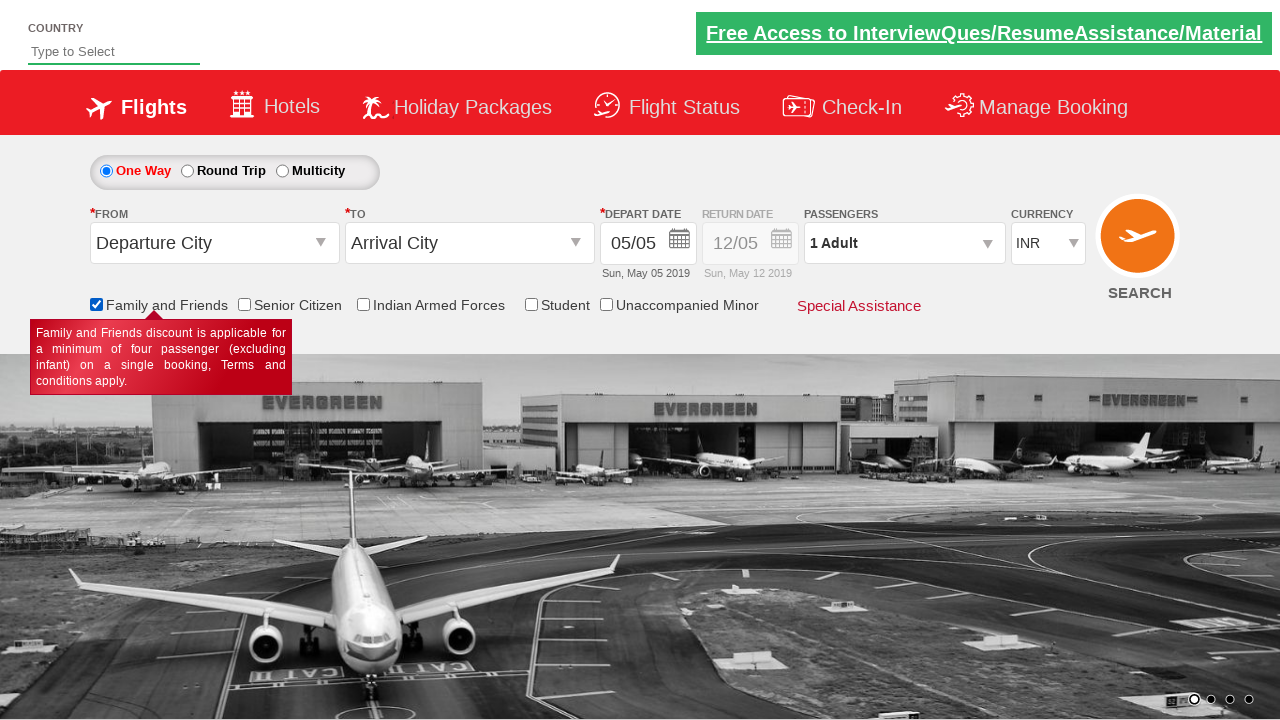

Verified friends and family checkbox is now selected
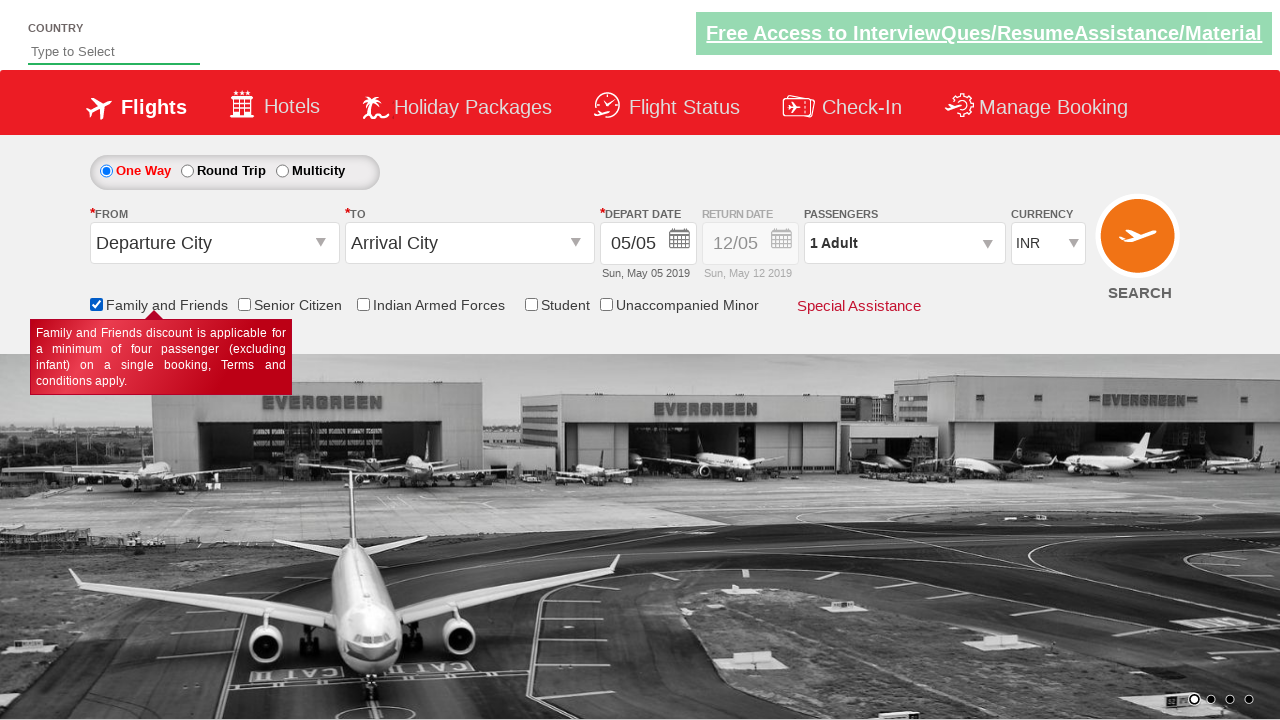

Clicked Indian Armed Forces checkbox at (363, 304) on input[id*='chk_IndArm']
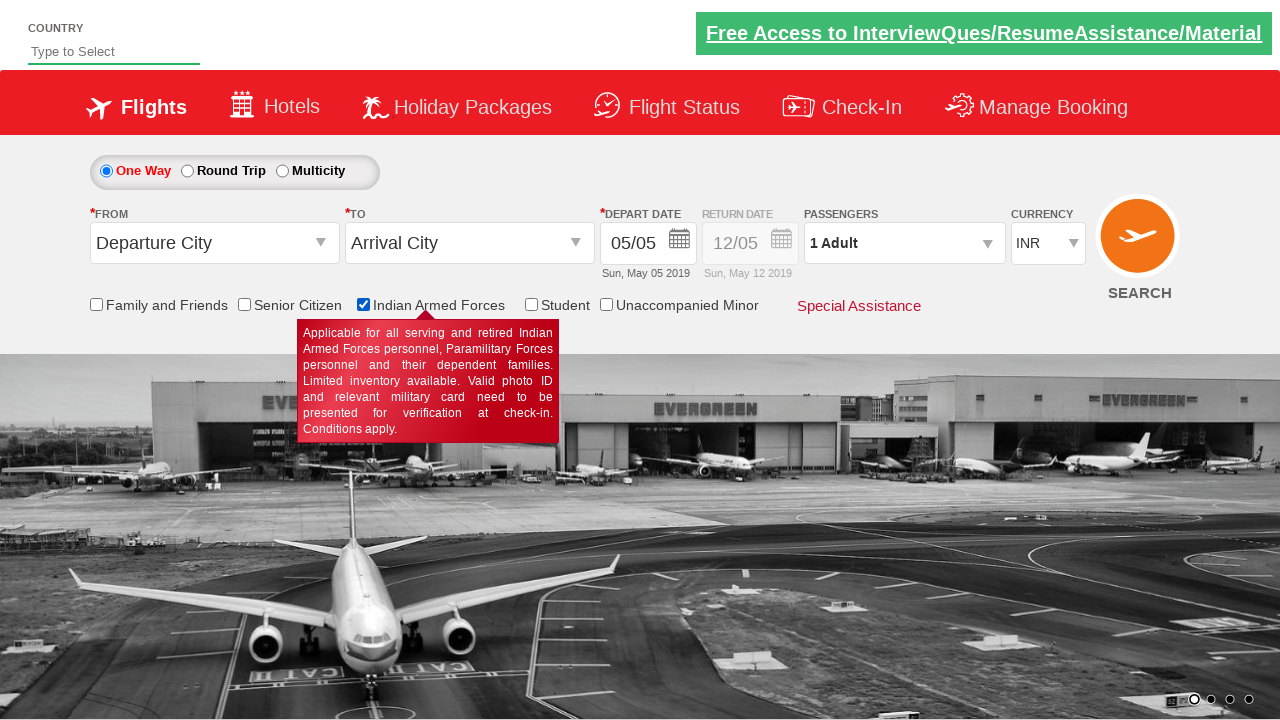

Verified Indian Armed Forces checkbox is selected
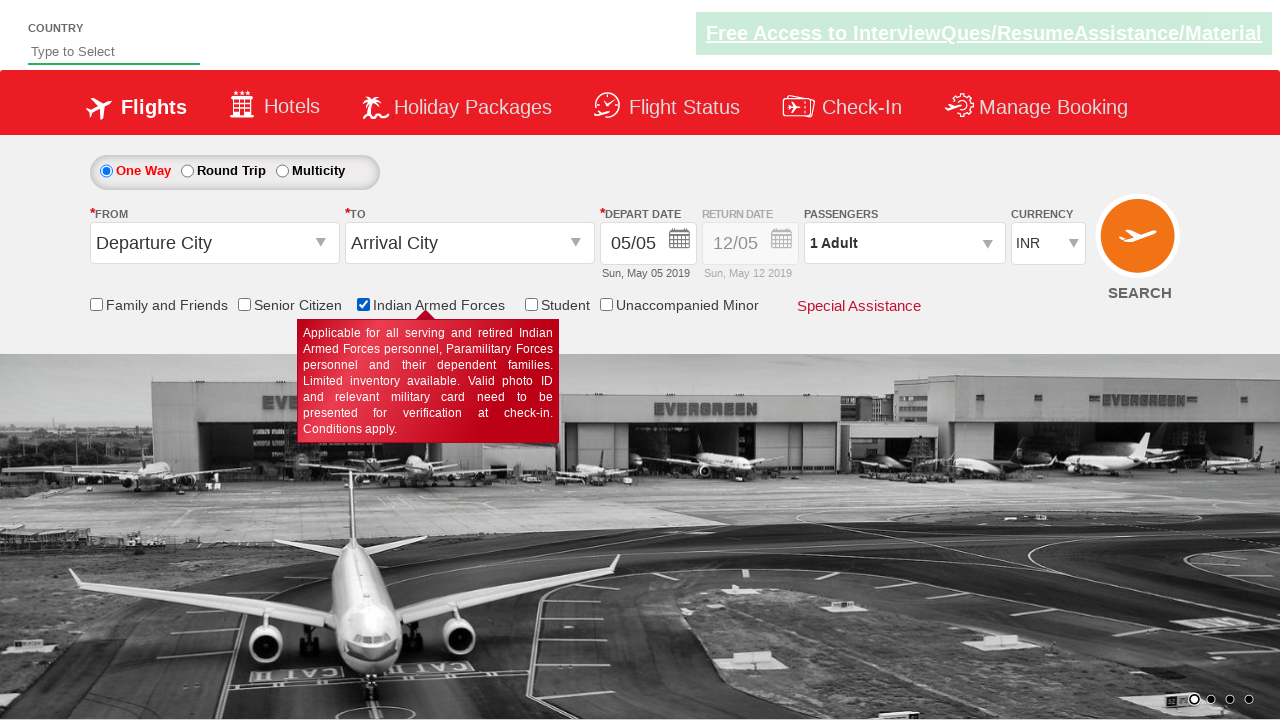

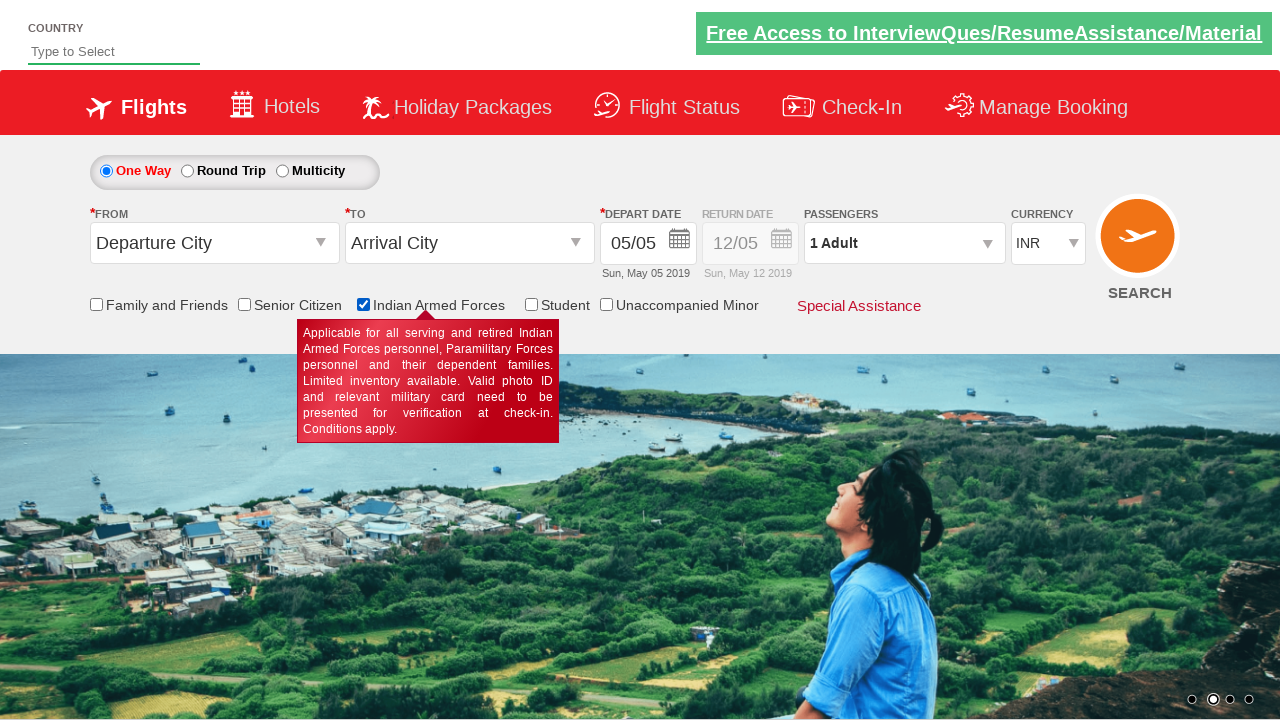